Tests drag and drop functionality by dragging an element from source to target location

Starting URL: https://jqueryui.com/resources/demos/droppable/default.html

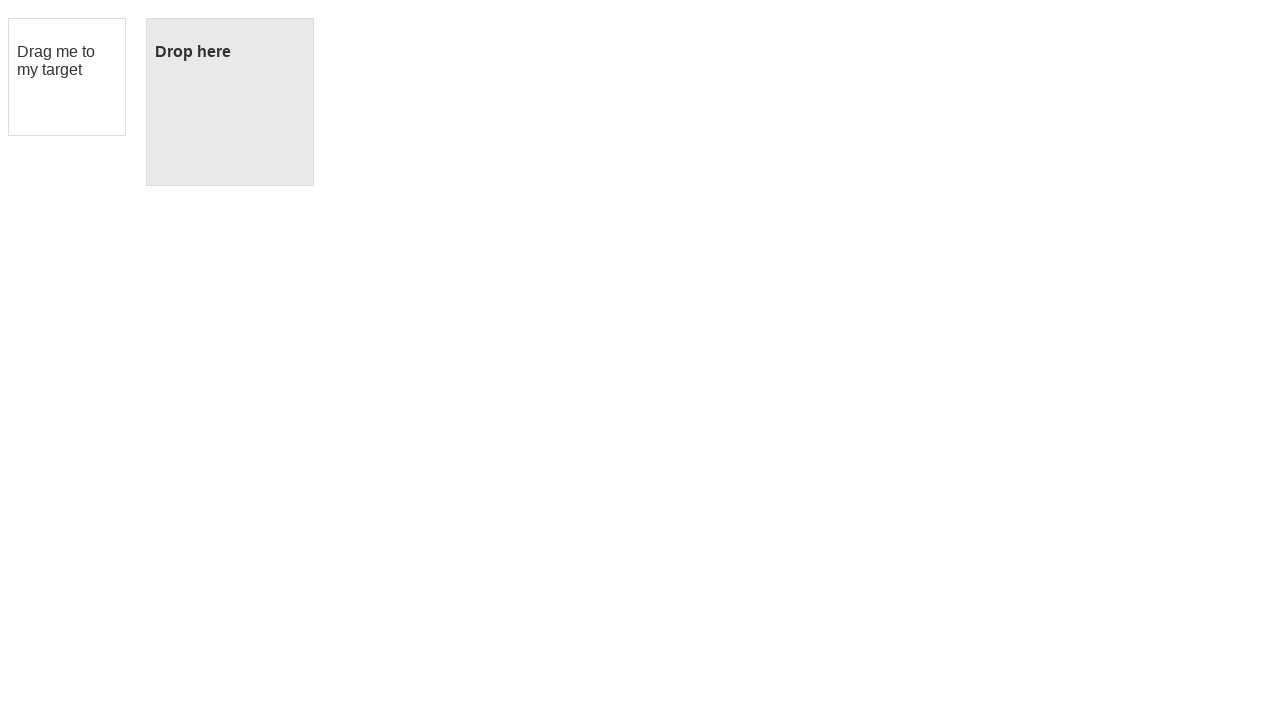

Located the draggable element
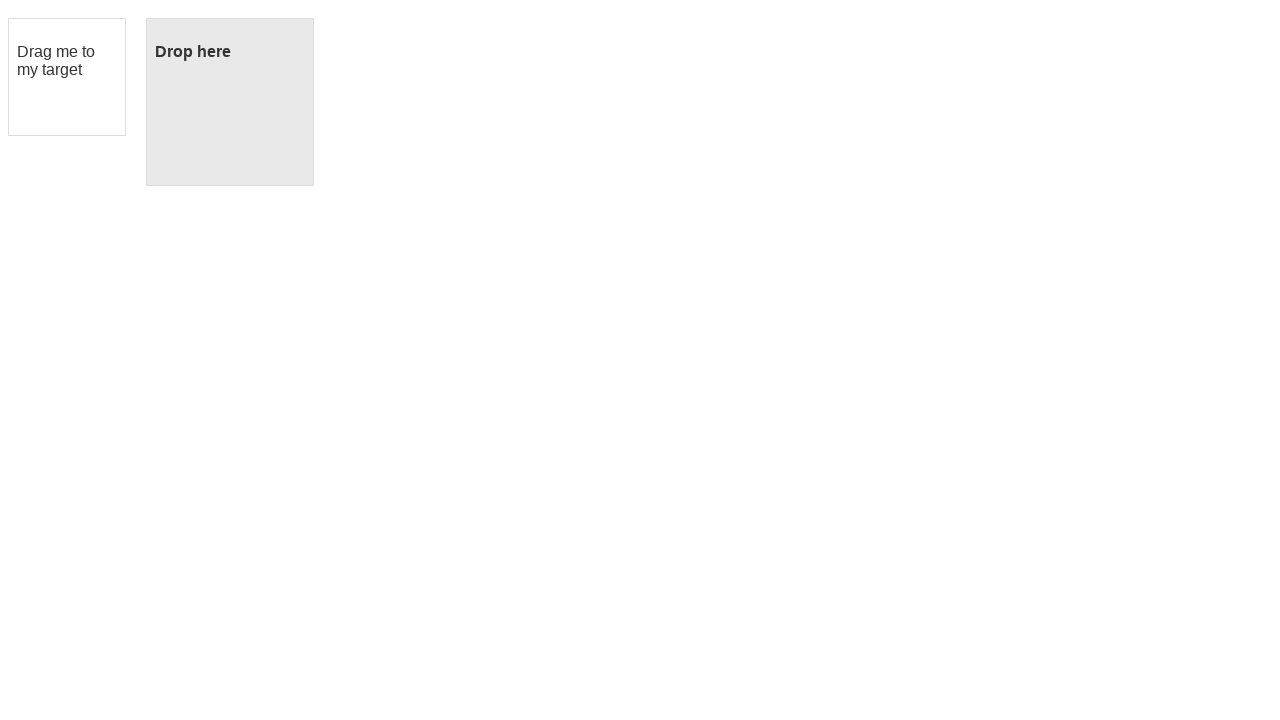

Located the droppable target element
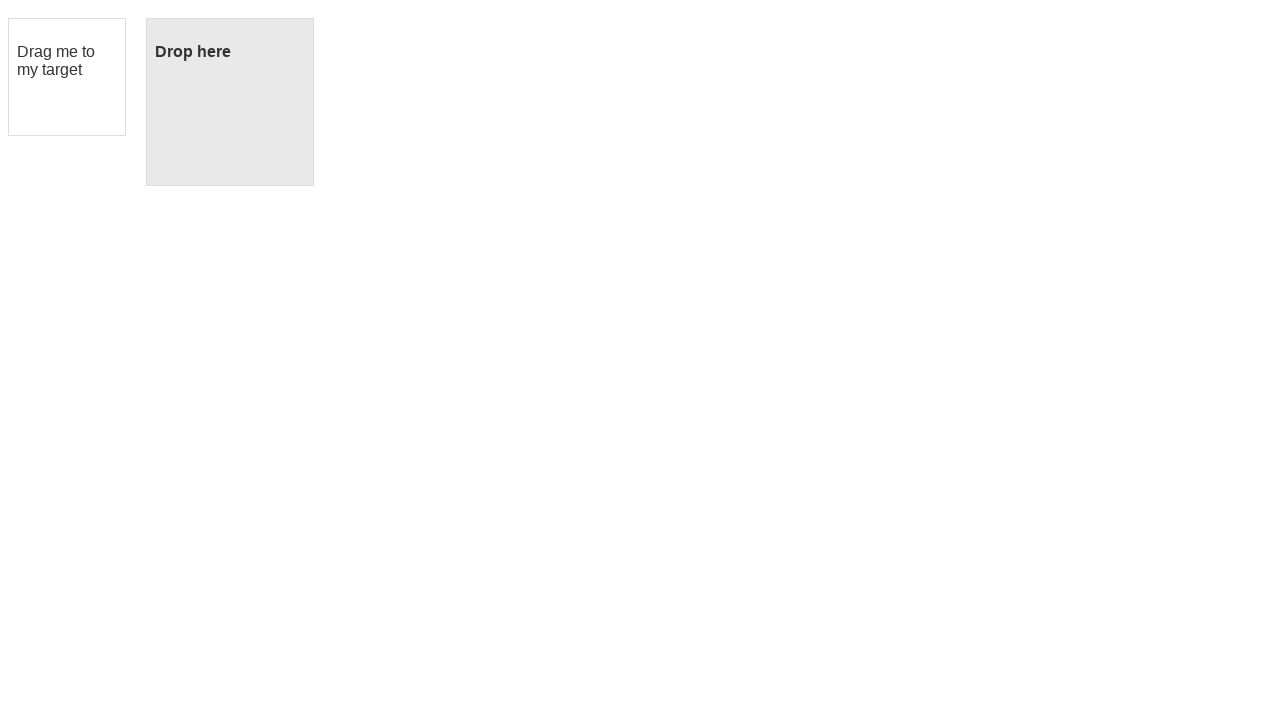

Dragged element from source to target location at (230, 102)
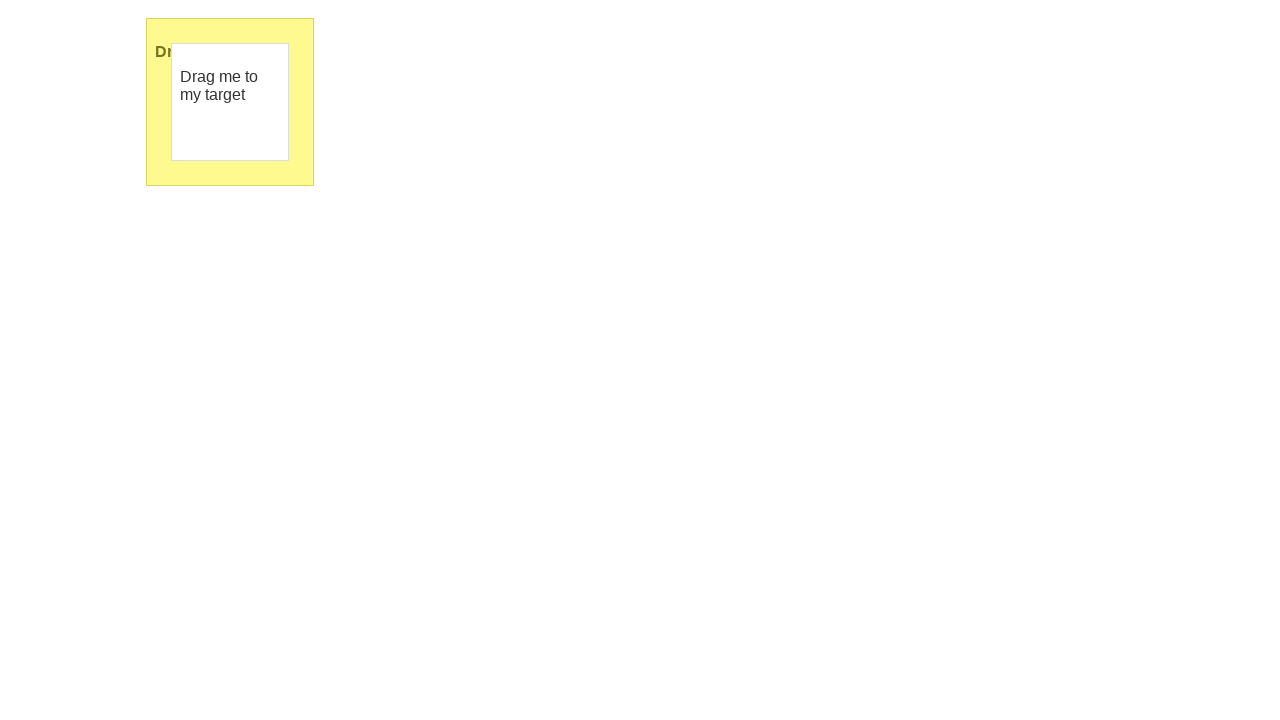

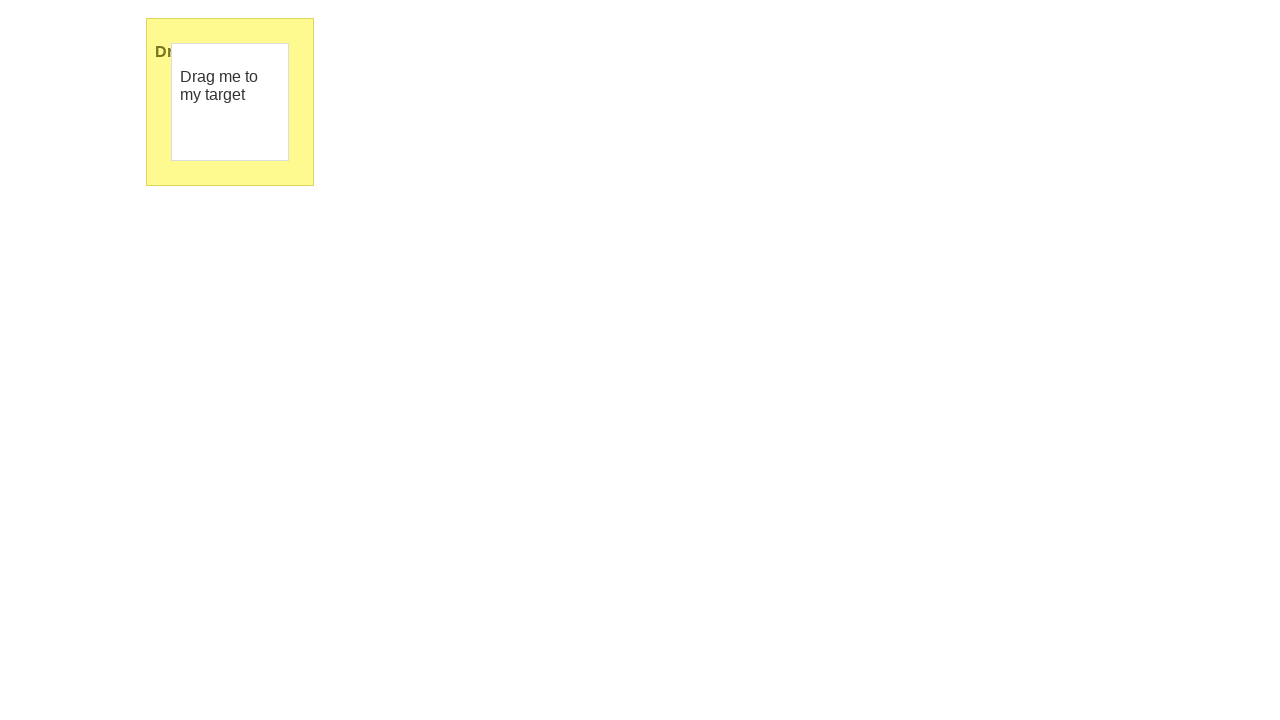